Navigates to NuGet website and performs keyboard input actions

Starting URL: https://nuget.org

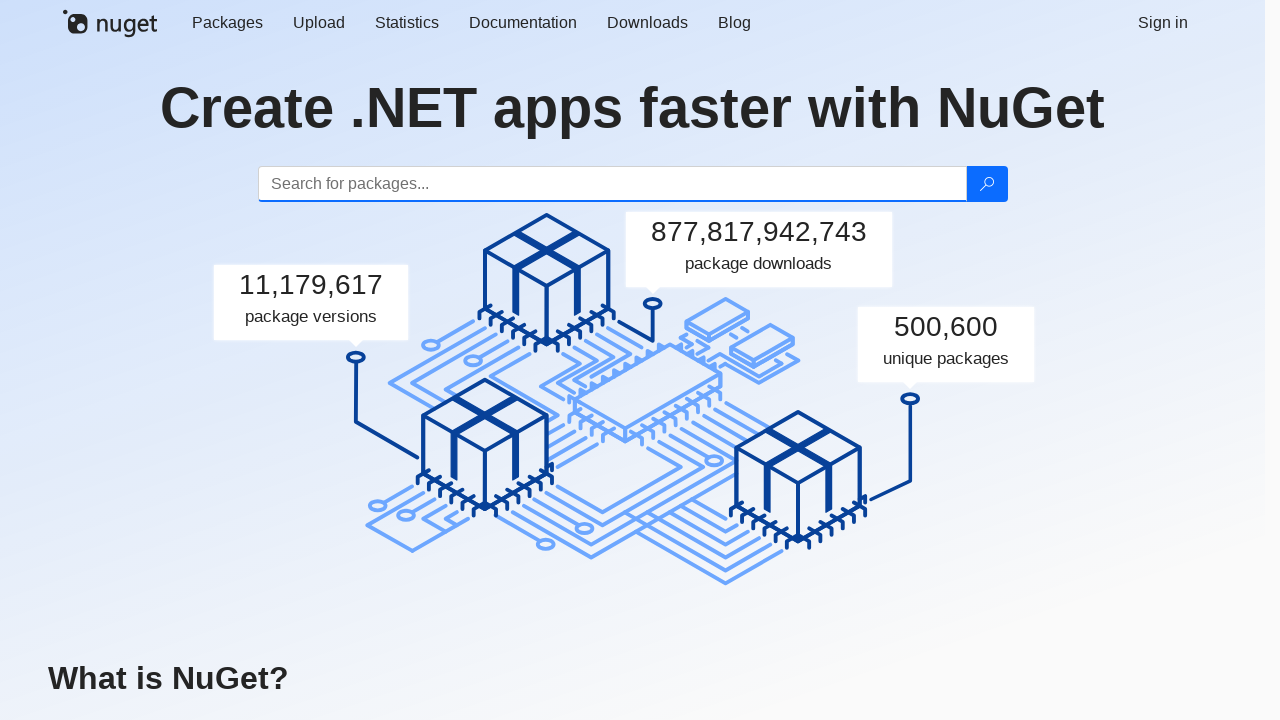

Waited for NuGet website to load with networkidle state
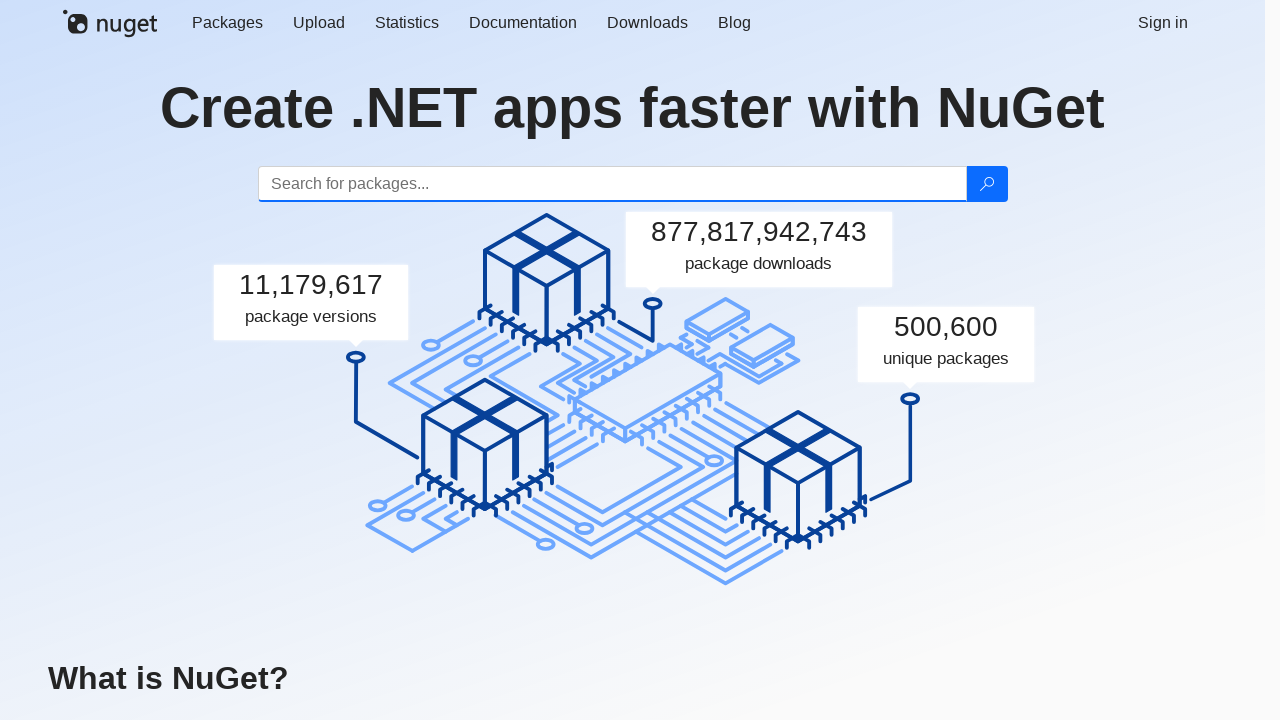

Typed 'abc' using keyboard
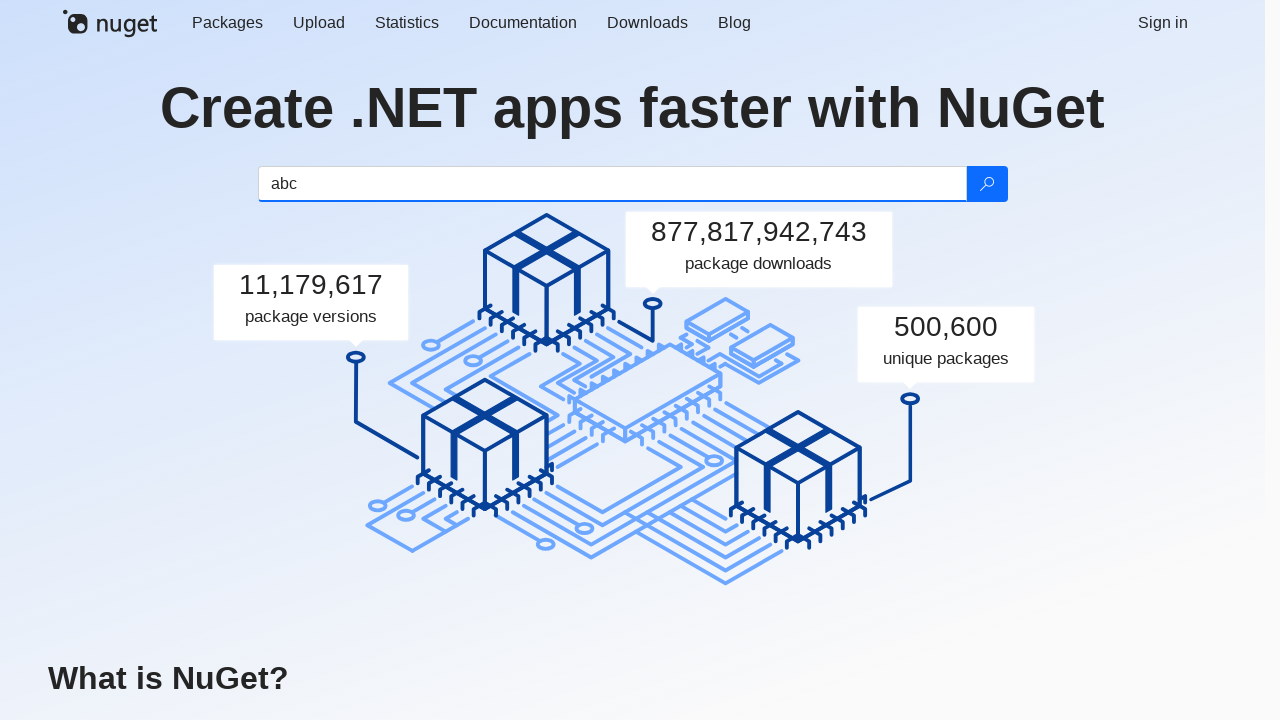

Typed 'Hi,' using keyboard
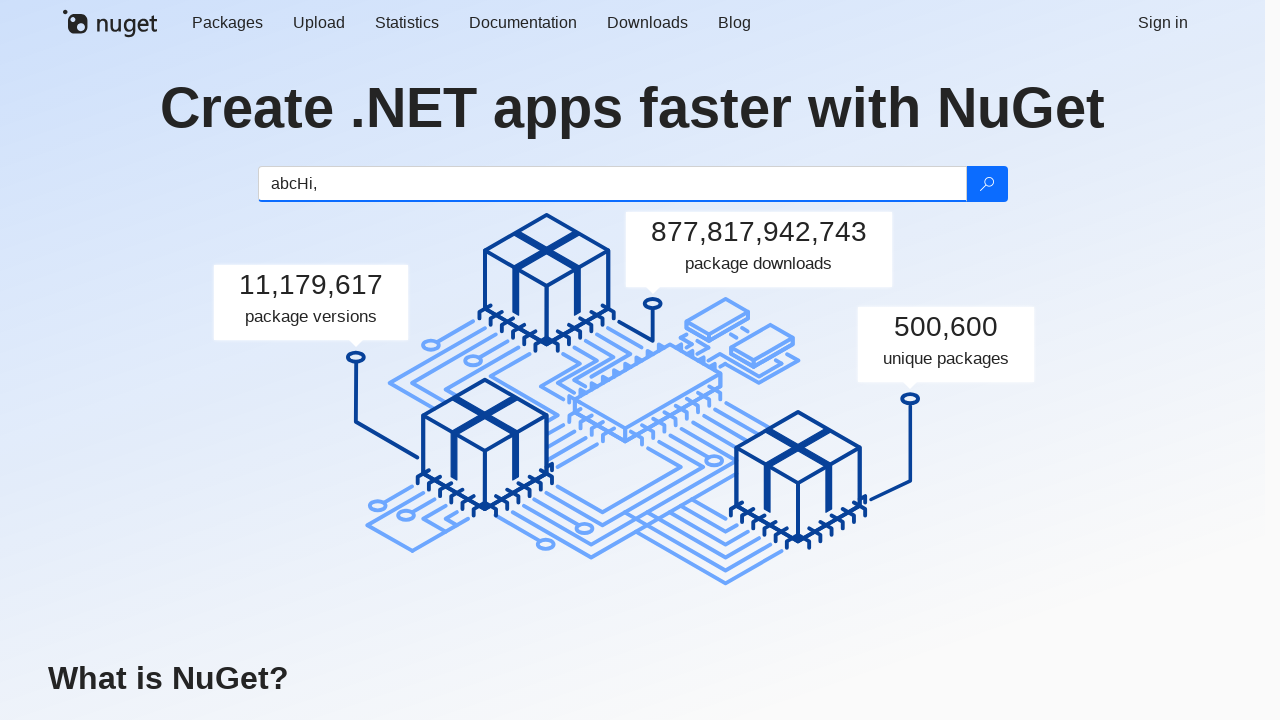

Typed 'World' using keyboard
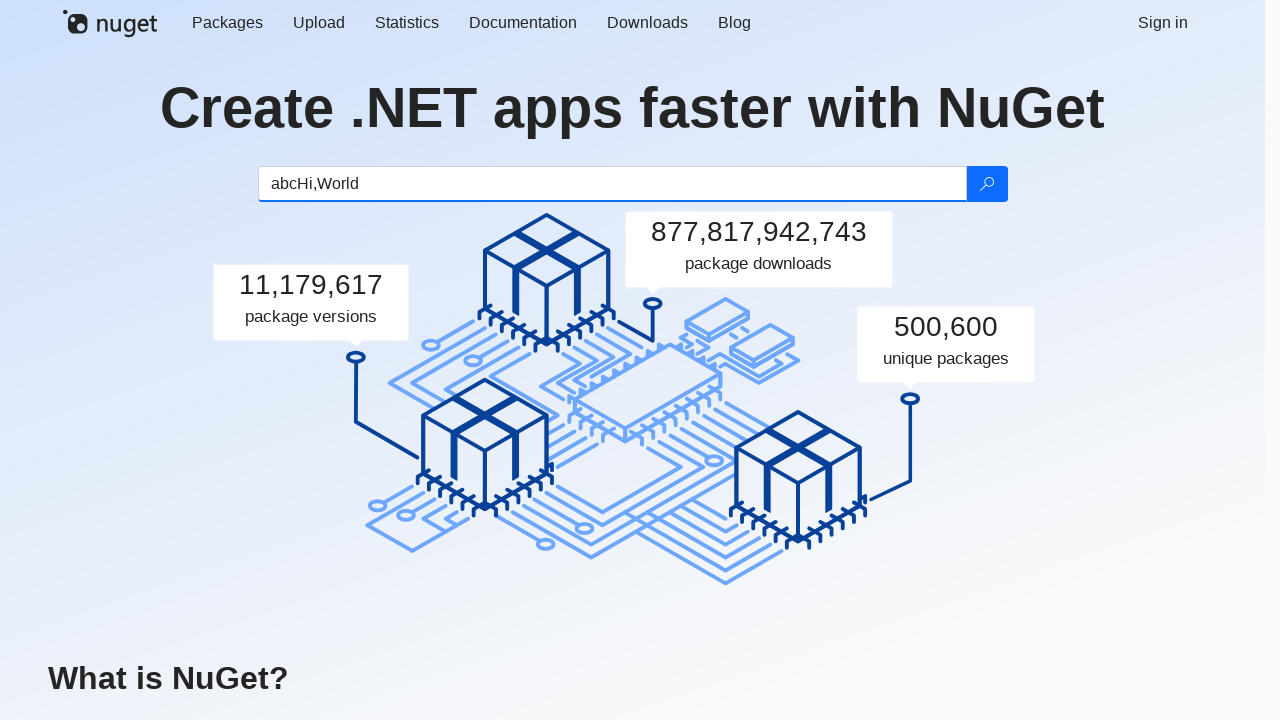

Typed '!' using keyboard
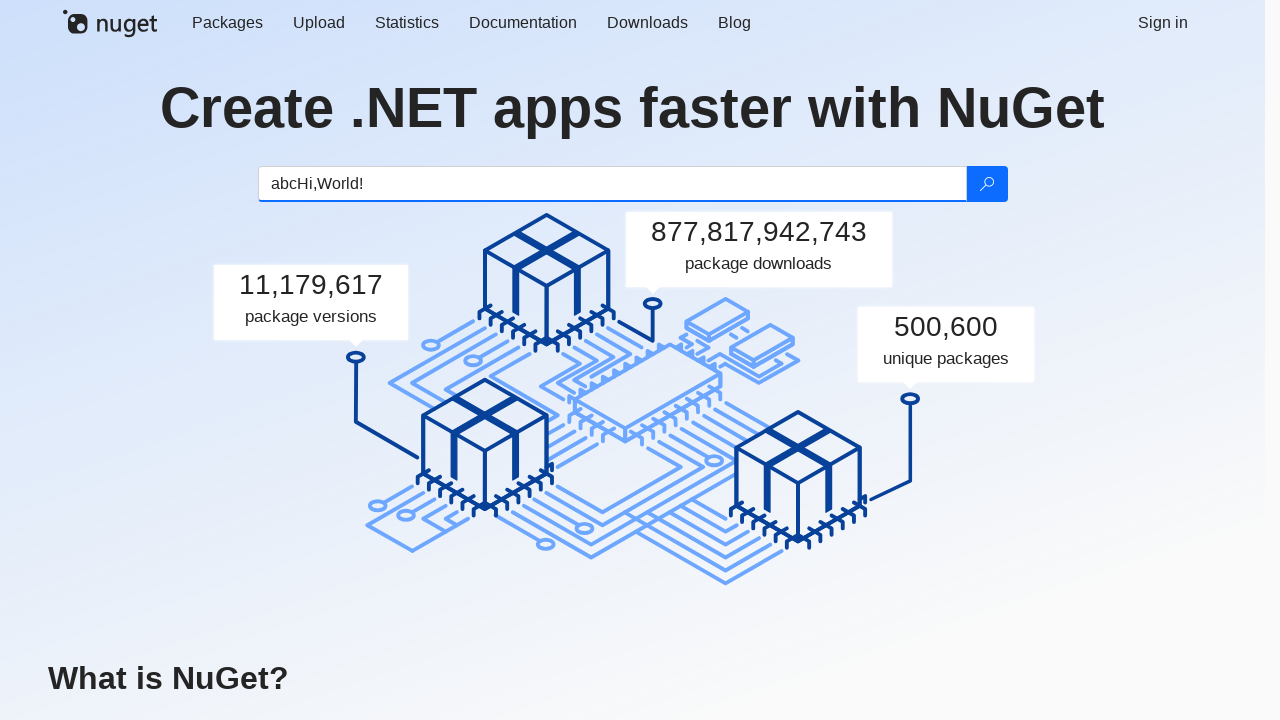

Typed 'qwe' using keyboard
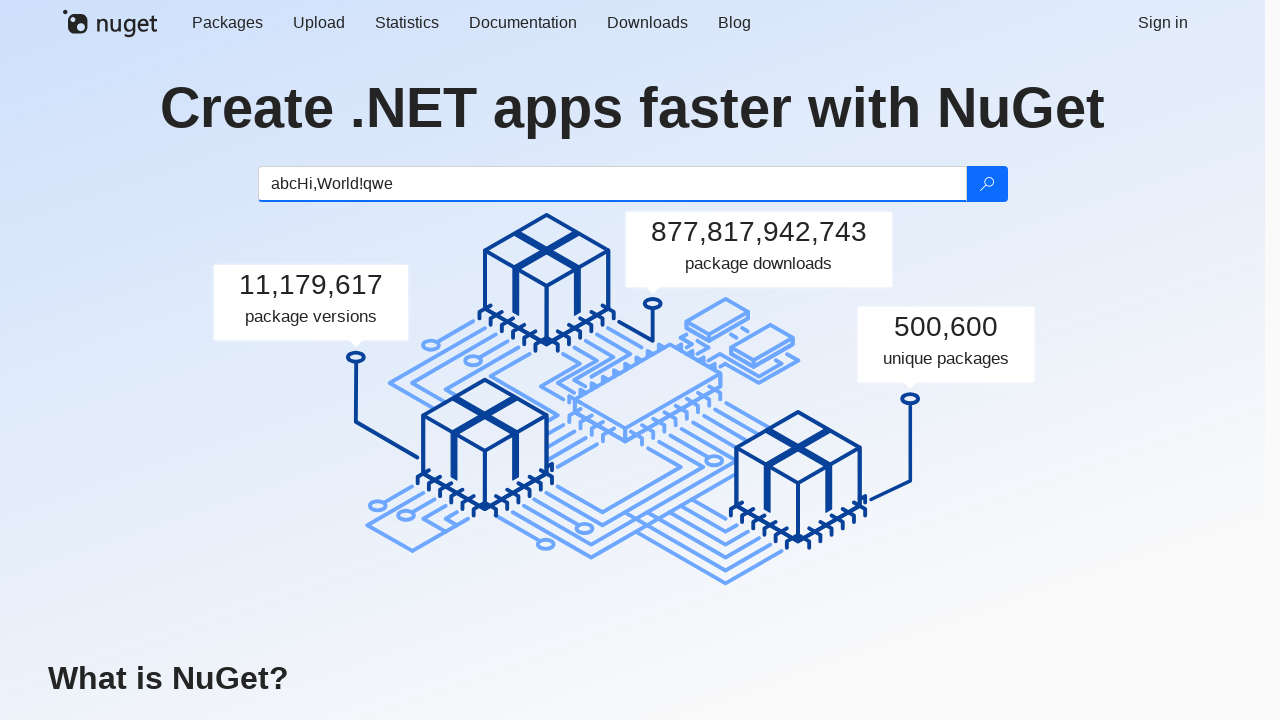

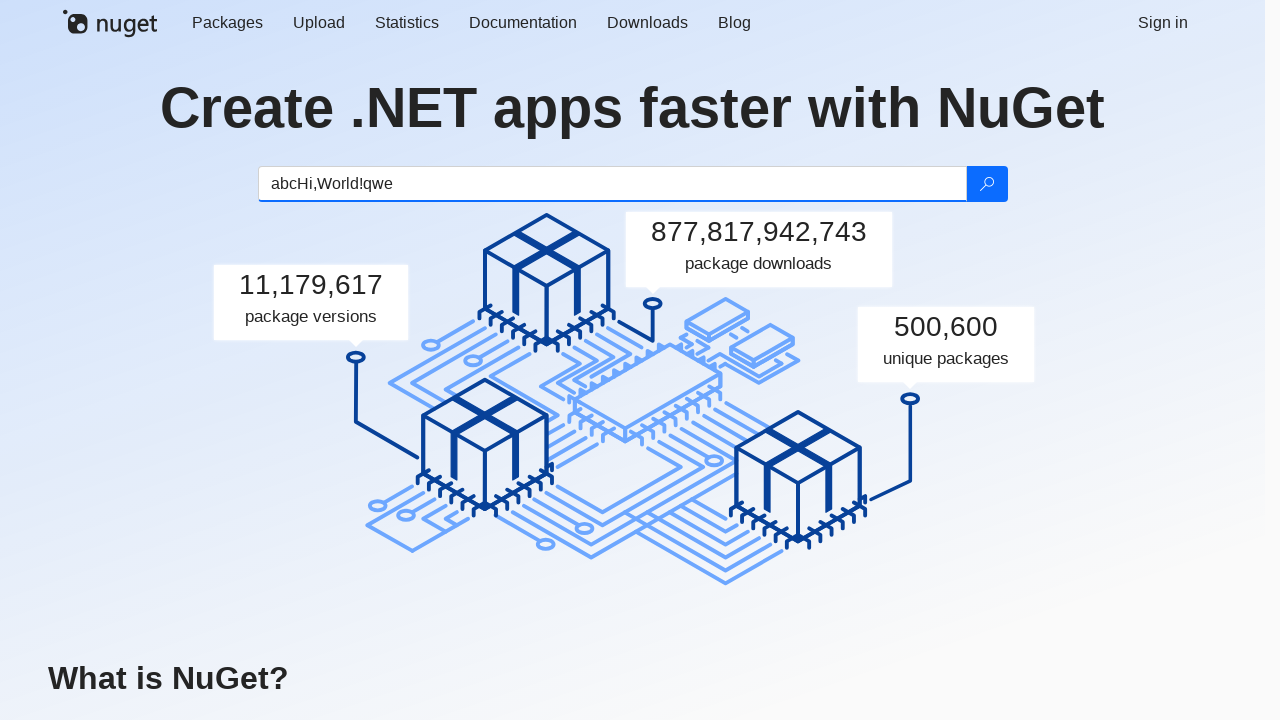